Tests adding a todo item with two-word English text and verifies it appears in the list

Starting URL: https://demo.playwright.dev/todomvc/#/

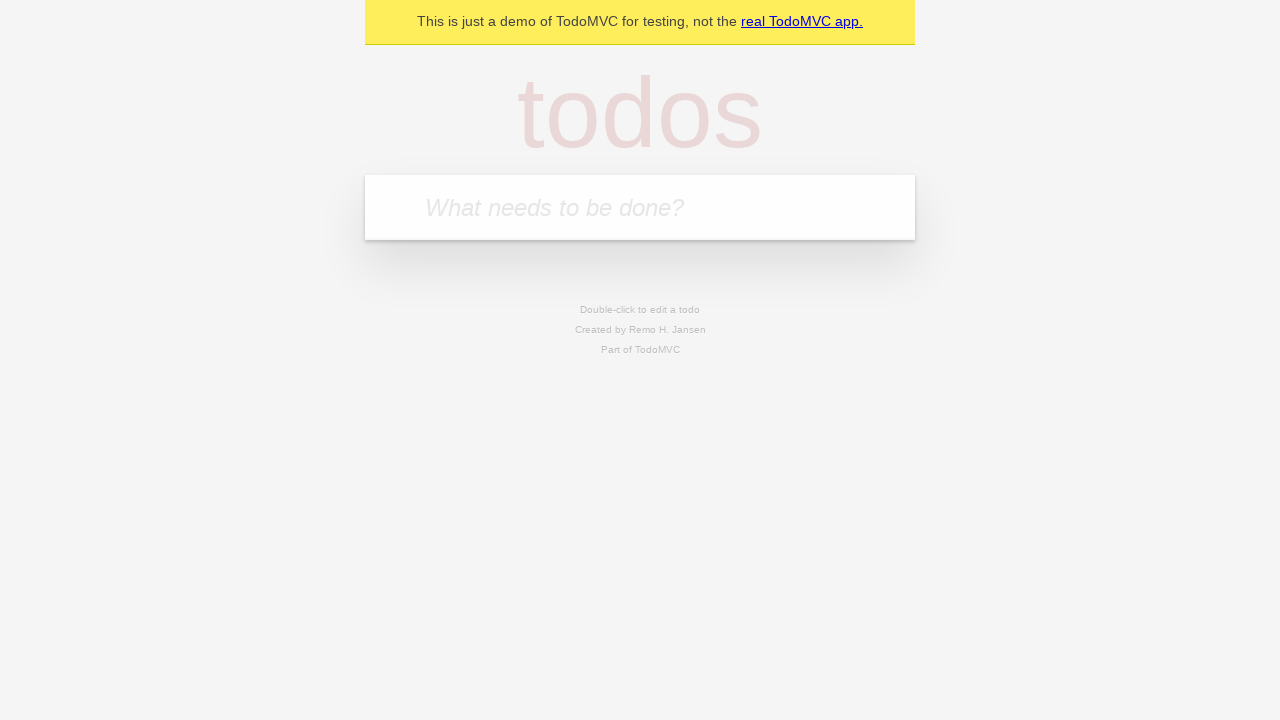

Waited for new-todo input field to load
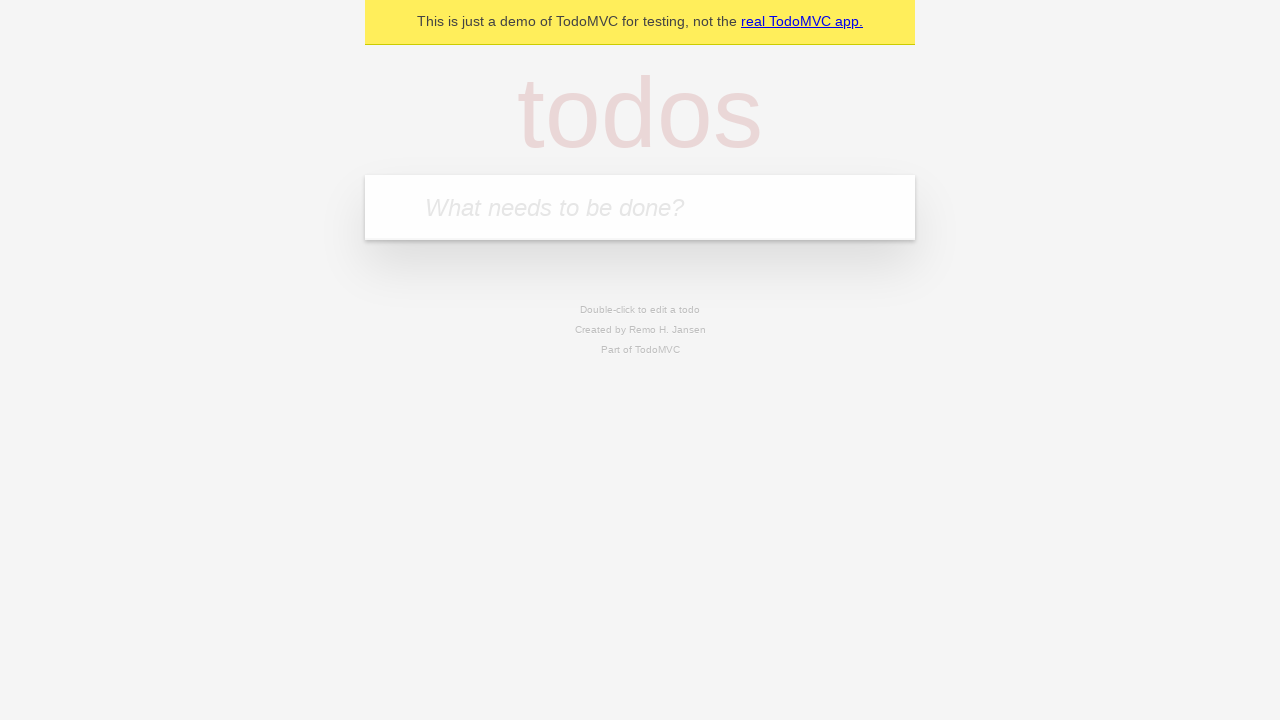

Filled new-todo input with 'English text' on input.new-todo
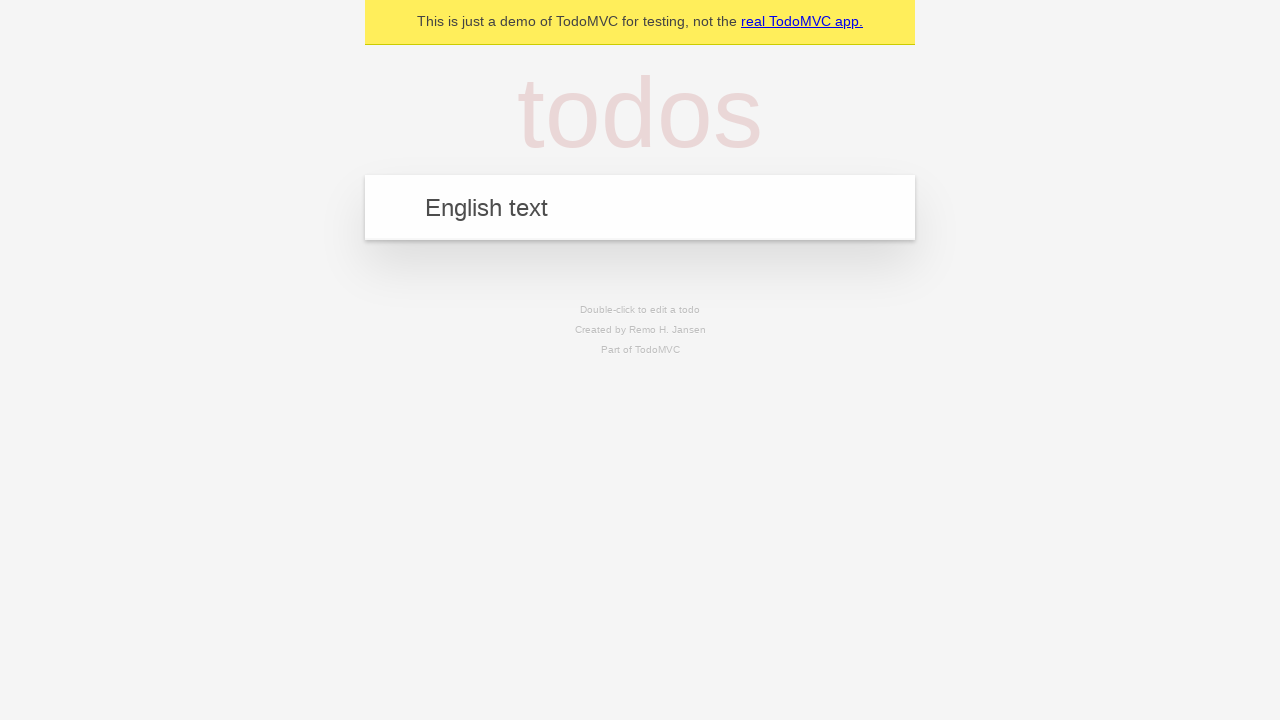

Pressed Enter to submit the new todo item on input.new-todo
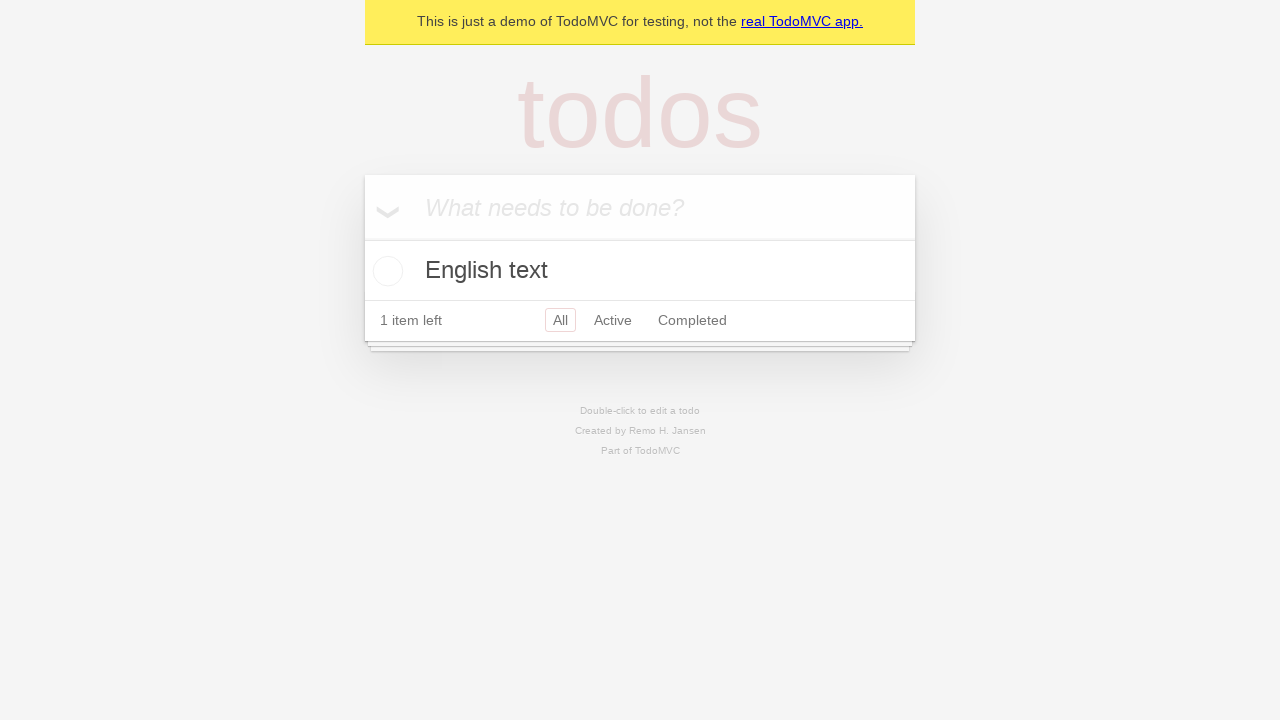

Located all todo items in the list
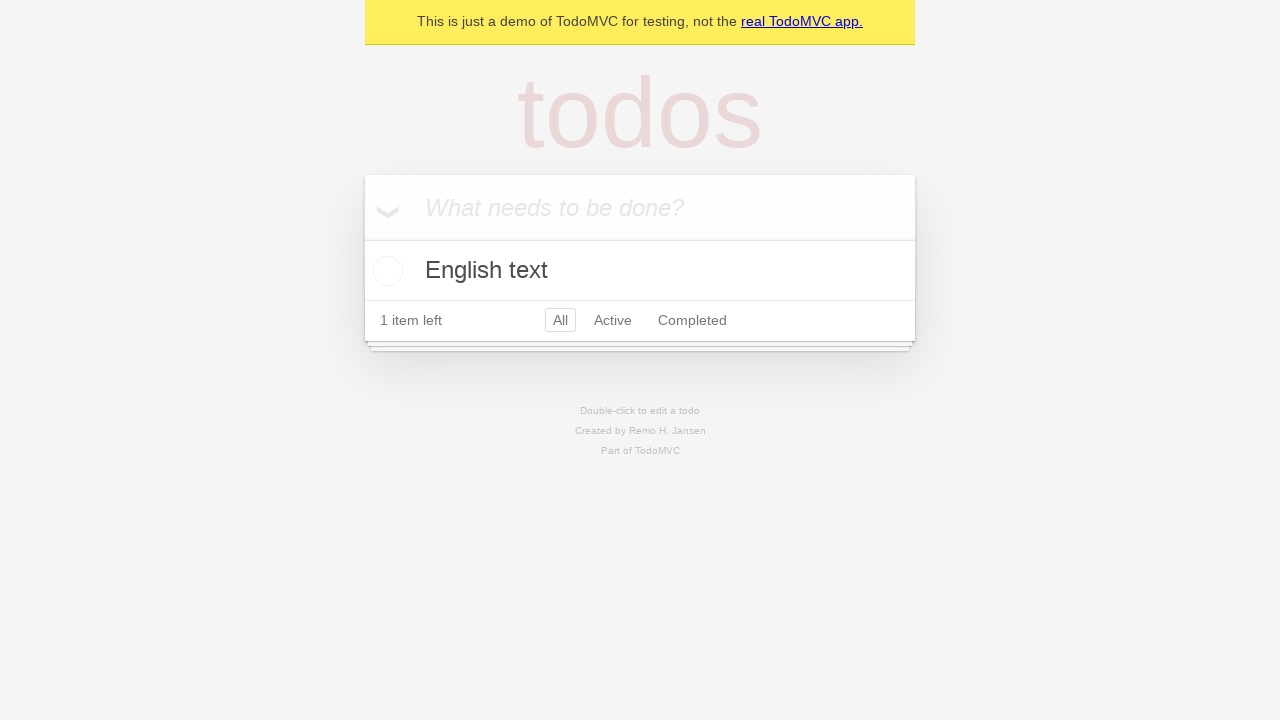

Verified that exactly 1 todo item exists in the list
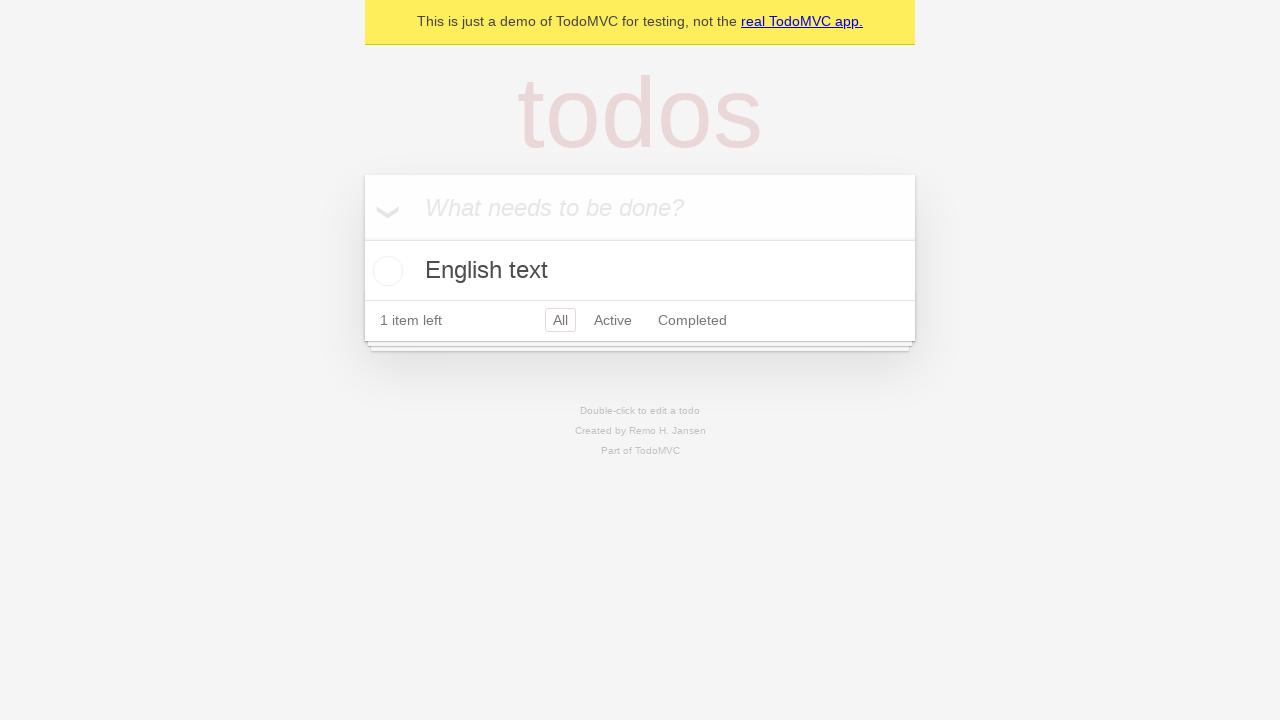

Verified that the todo item text is 'English text'
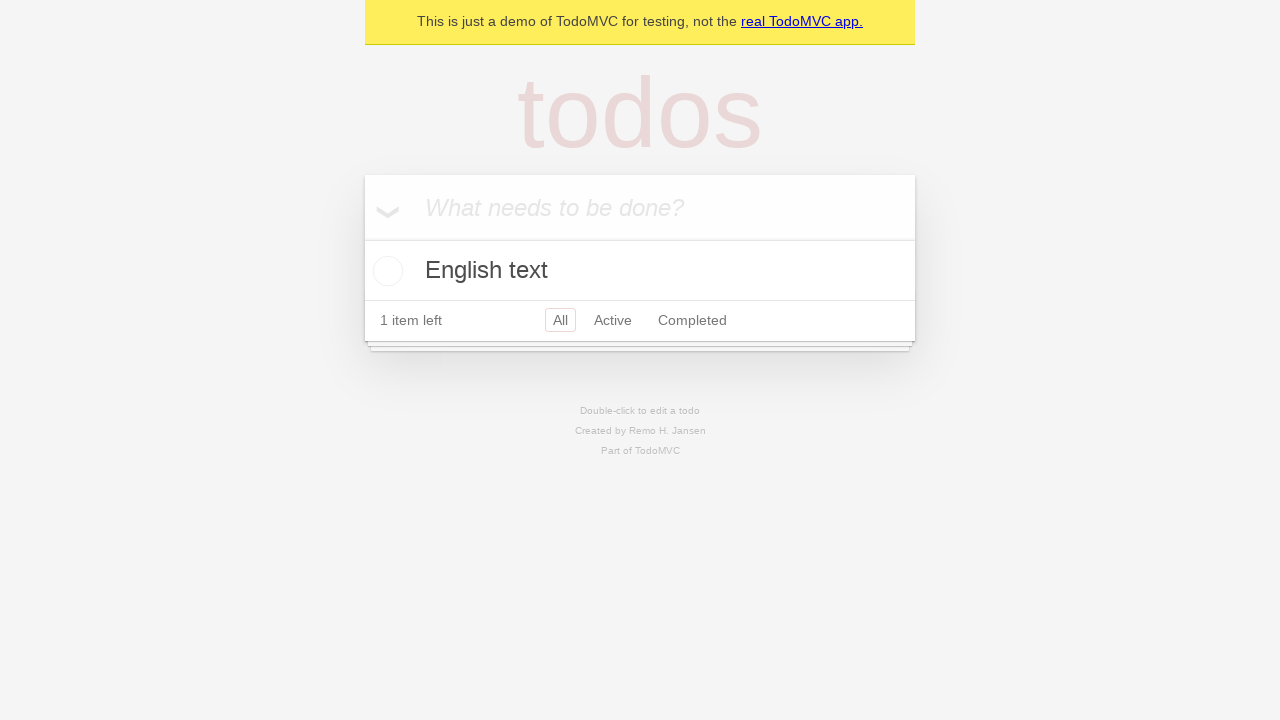

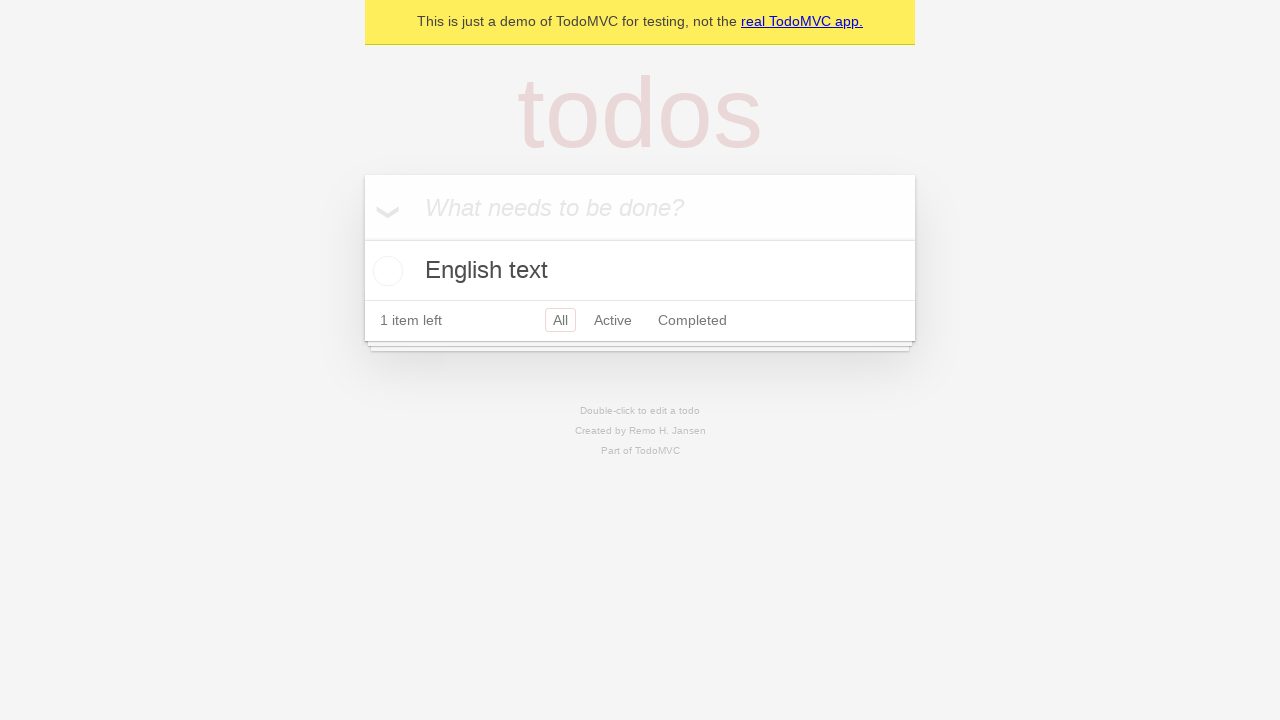